Tests selecting a dropdown option by its index position and verifies the selection

Starting URL: http://the-internet.herokuapp.com/dropdown

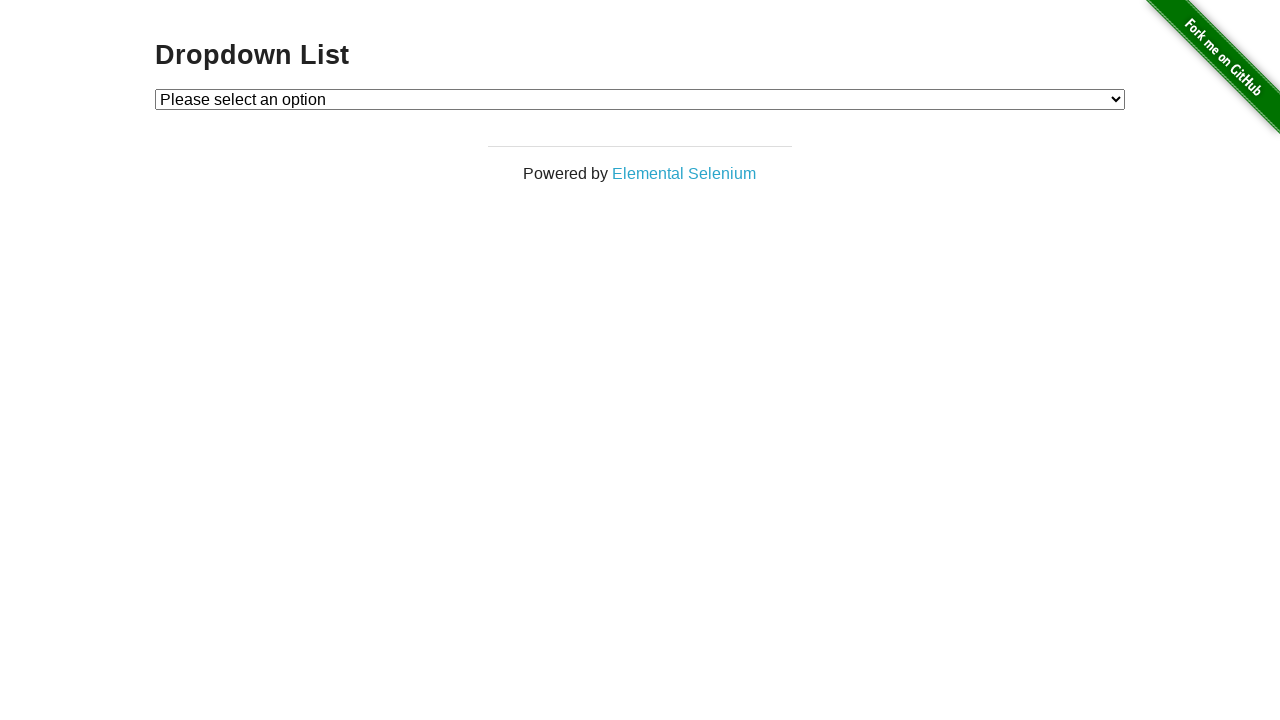

Selected dropdown option at index 2 on #dropdown
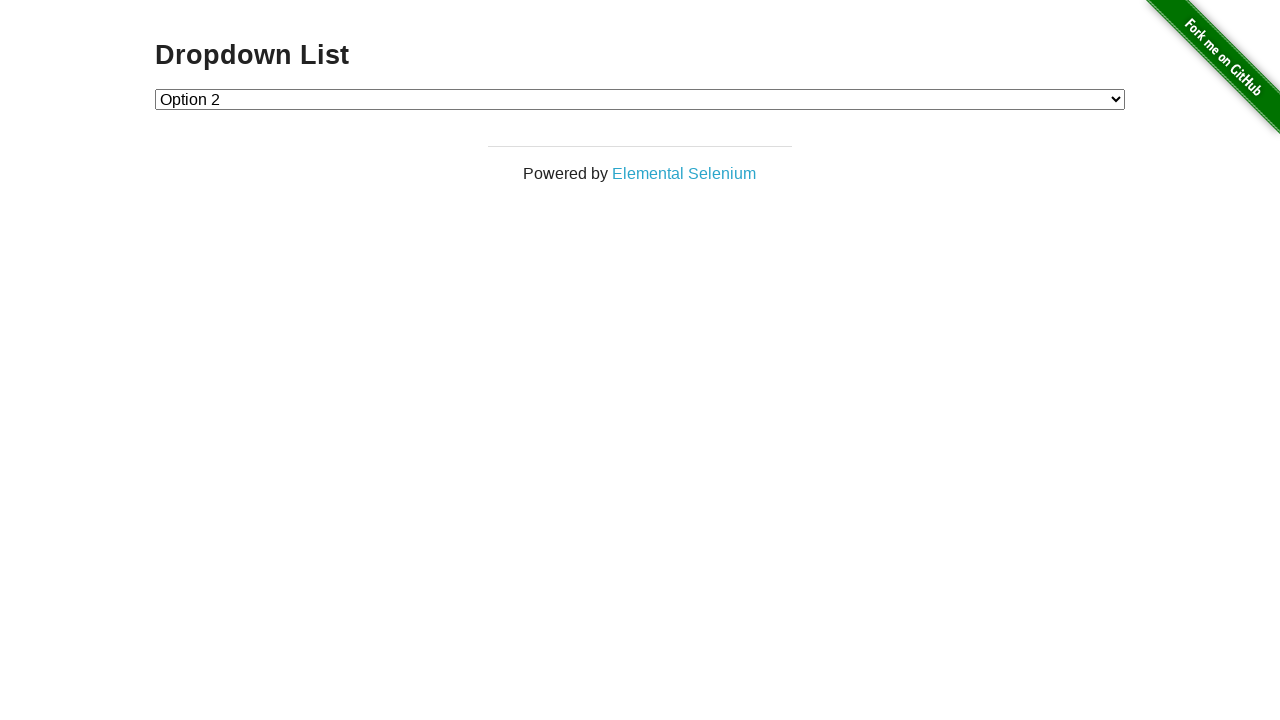

Retrieved text of selected dropdown option
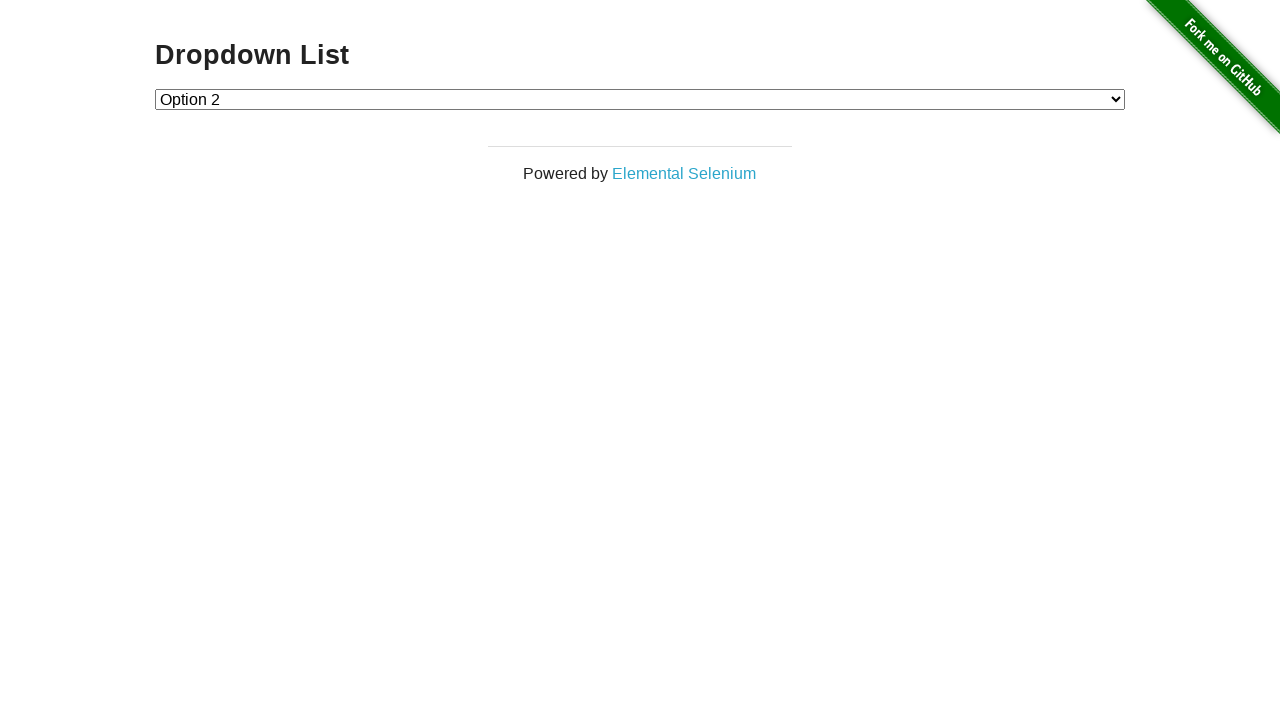

Verified selected option text is 'Option 2'
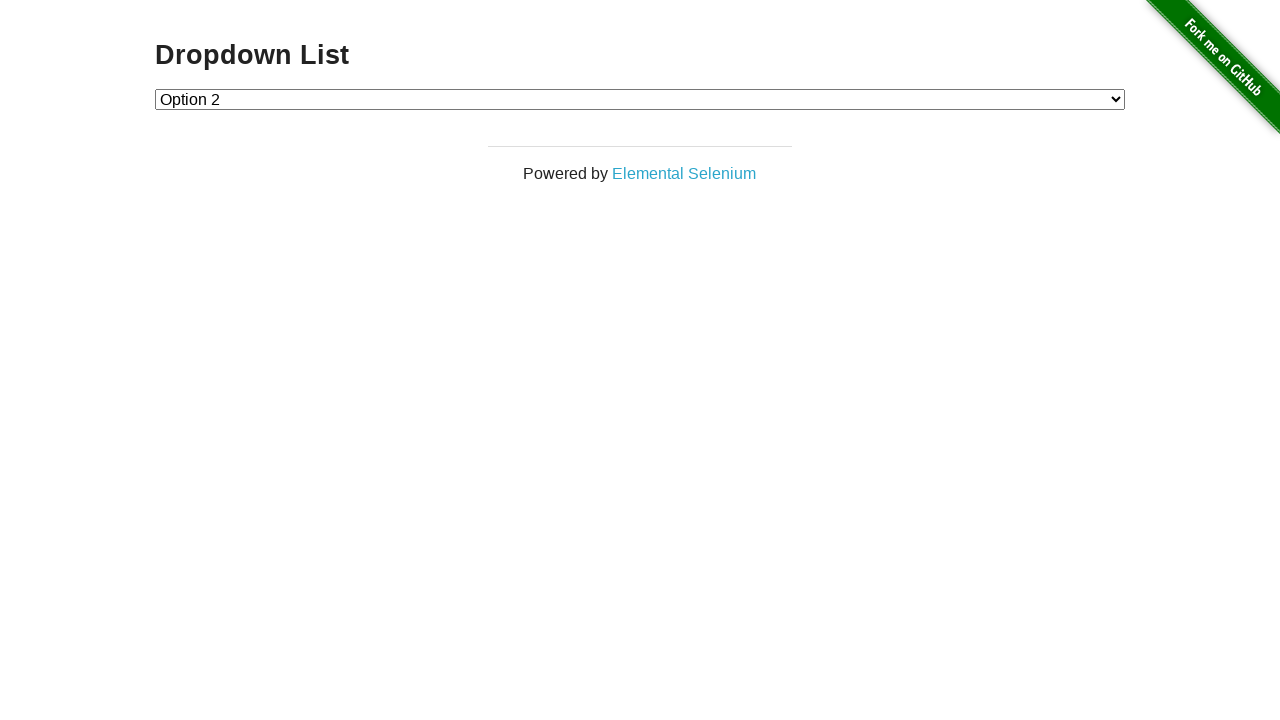

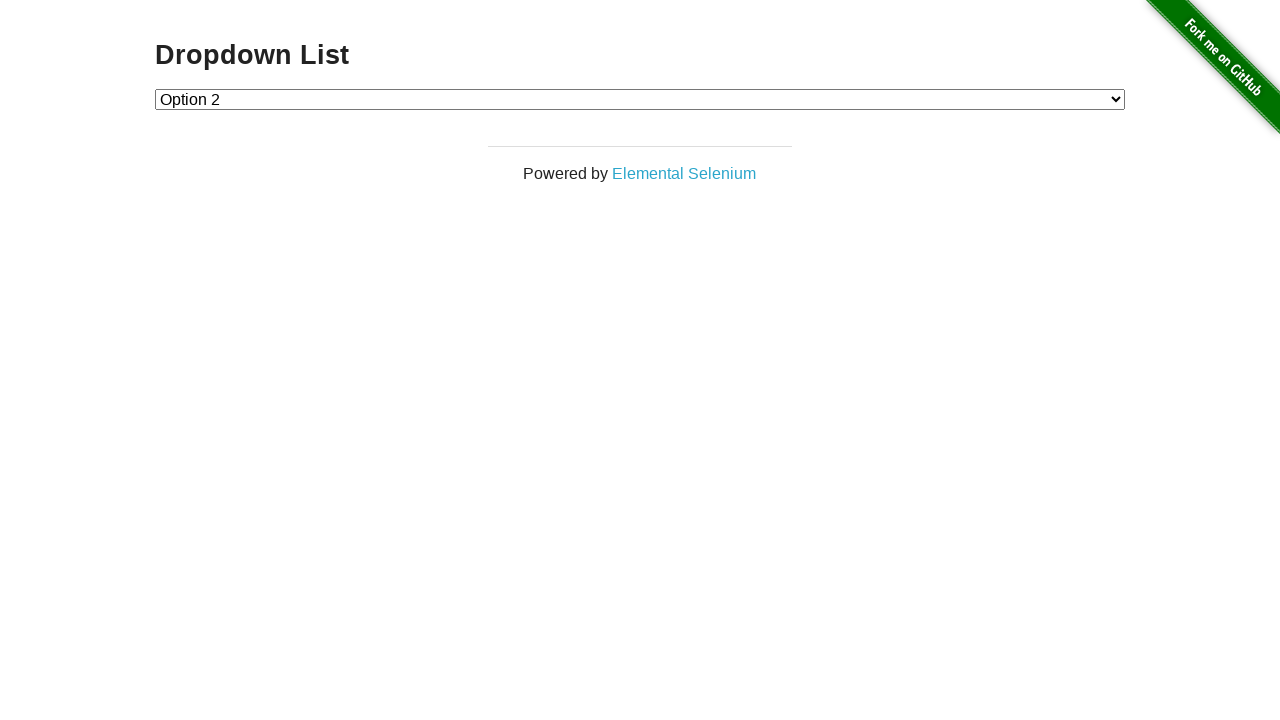